Tests navigation from homepage by clicking on Elements card and verifying the URL changes correctly

Starting URL: https://demoqa.com/

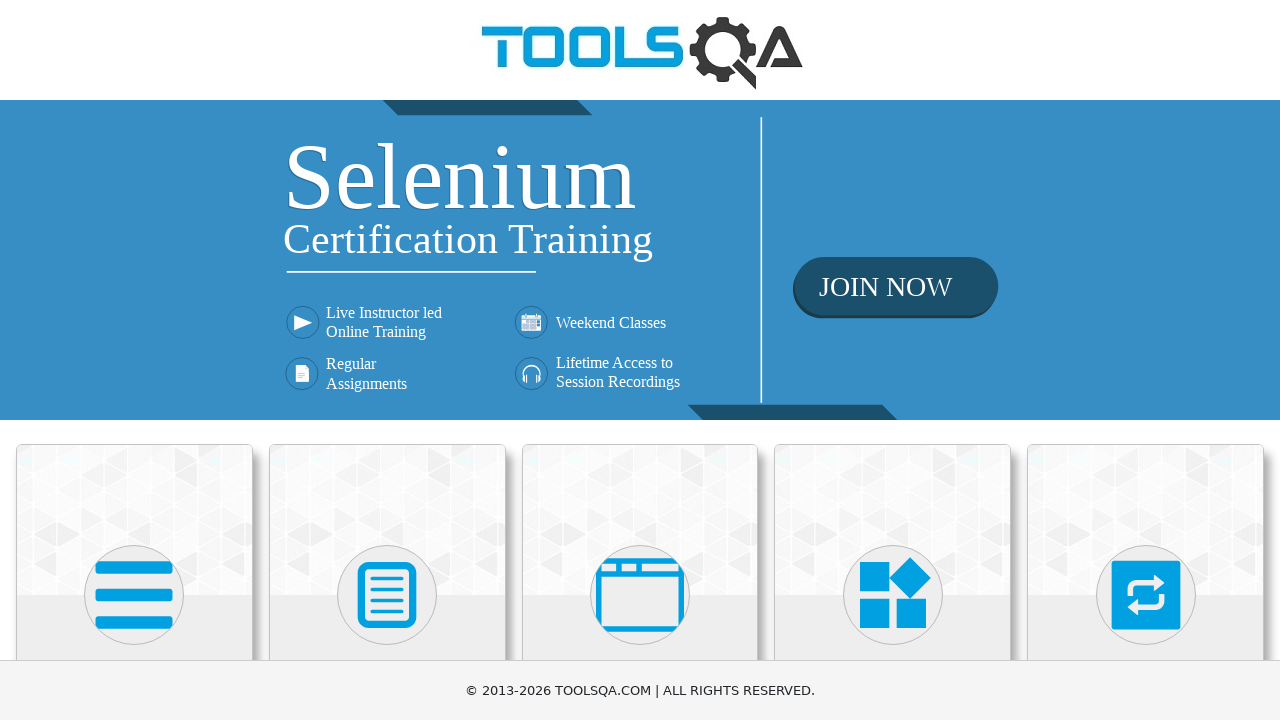

Waited for Elements card to be visible on homepage
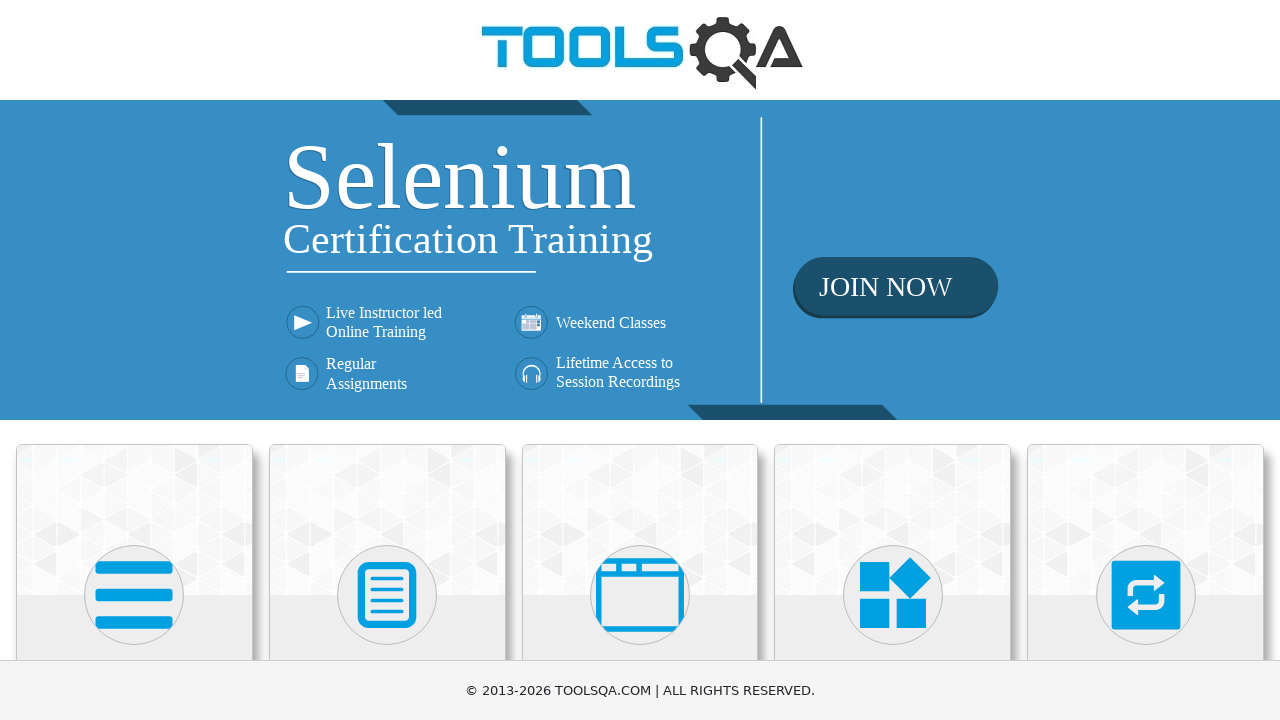

Clicked on Elements card at (134, 360) on xpath=//h5[contains(text(), 'Elements')]
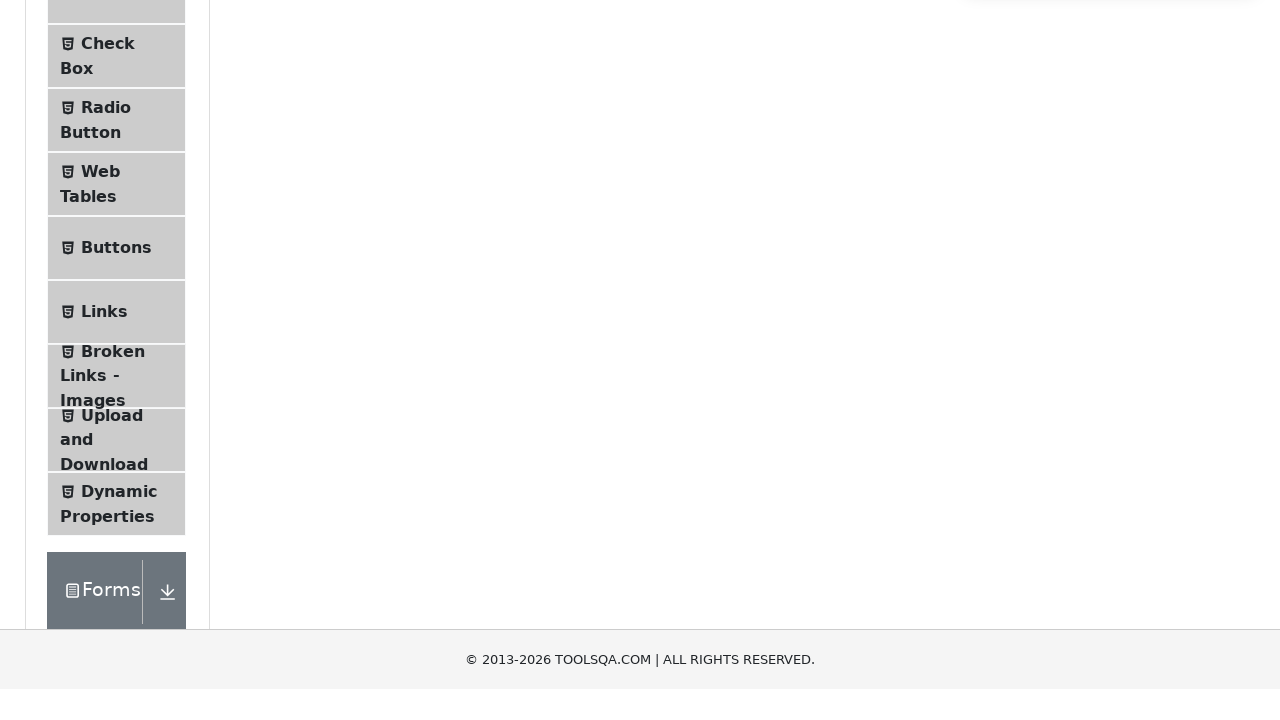

Waited for URL to change to elements page
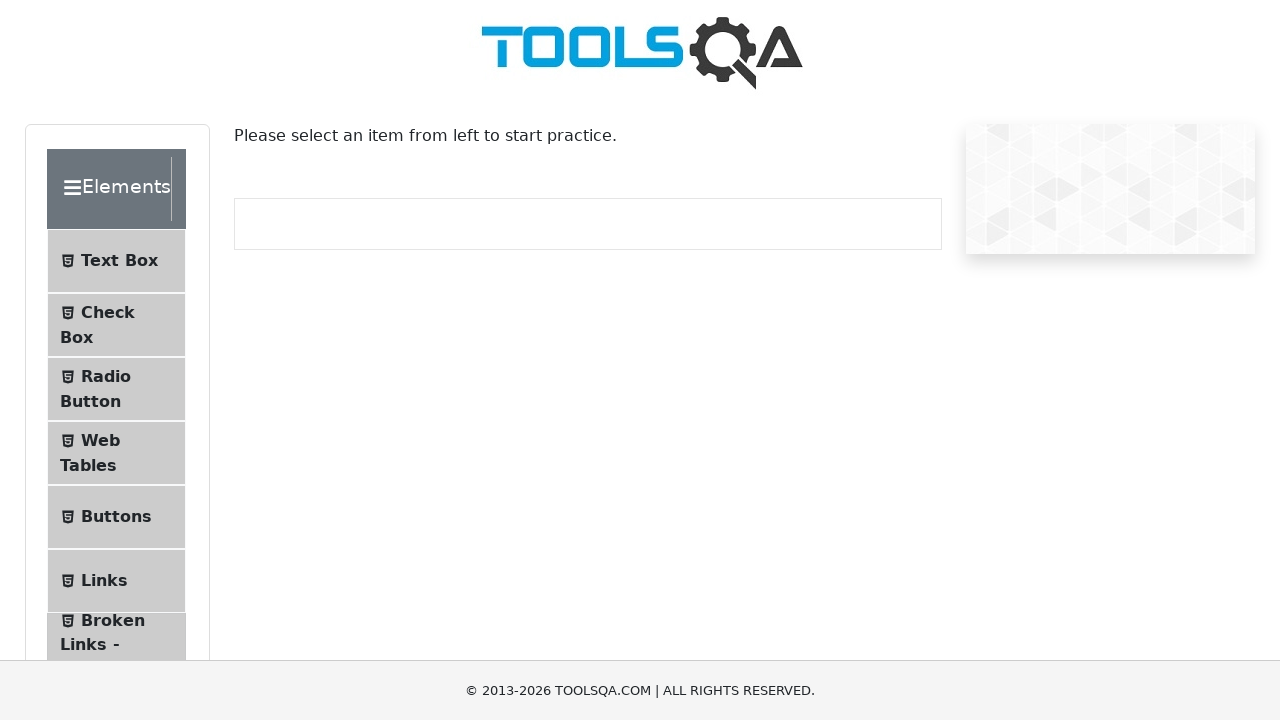

Verified URL is https://demoqa.com/elements
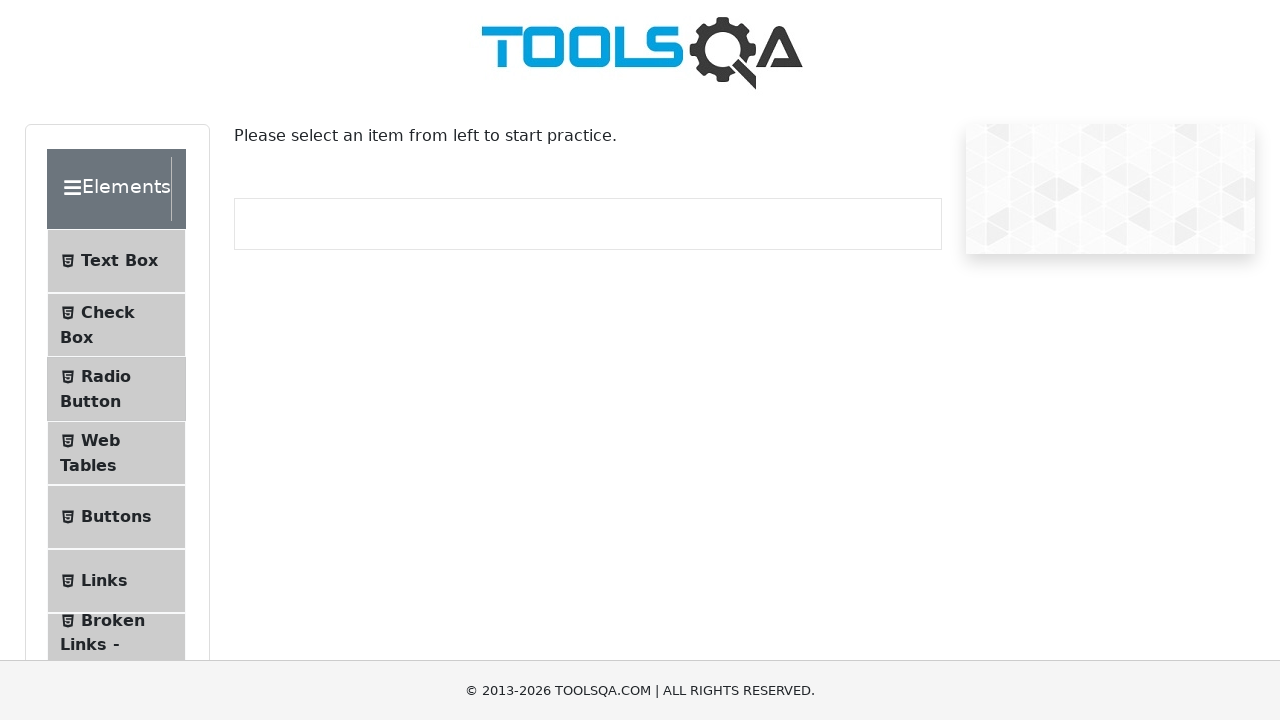

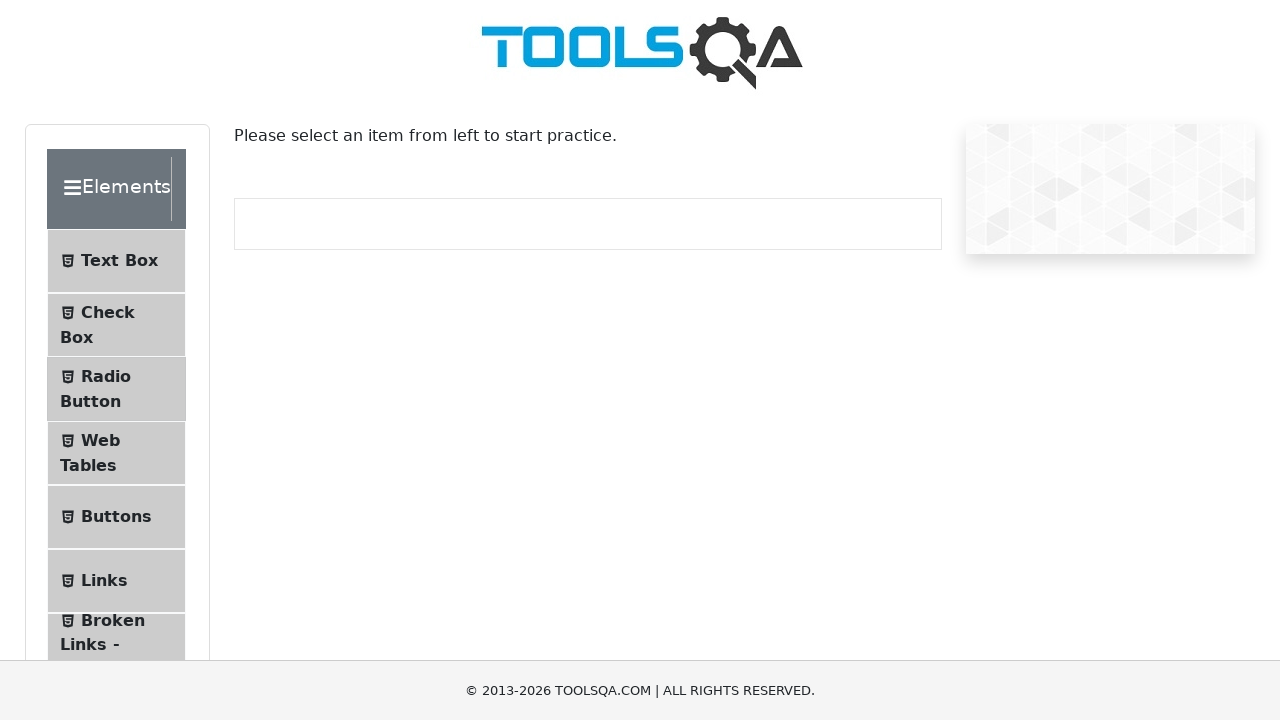